Tests radio button functionality by finding a group of radio buttons and clicking on the one with value "Milk", then verifying the selection.

Starting URL: http://www.echoecho.com/htmlforms10.htm

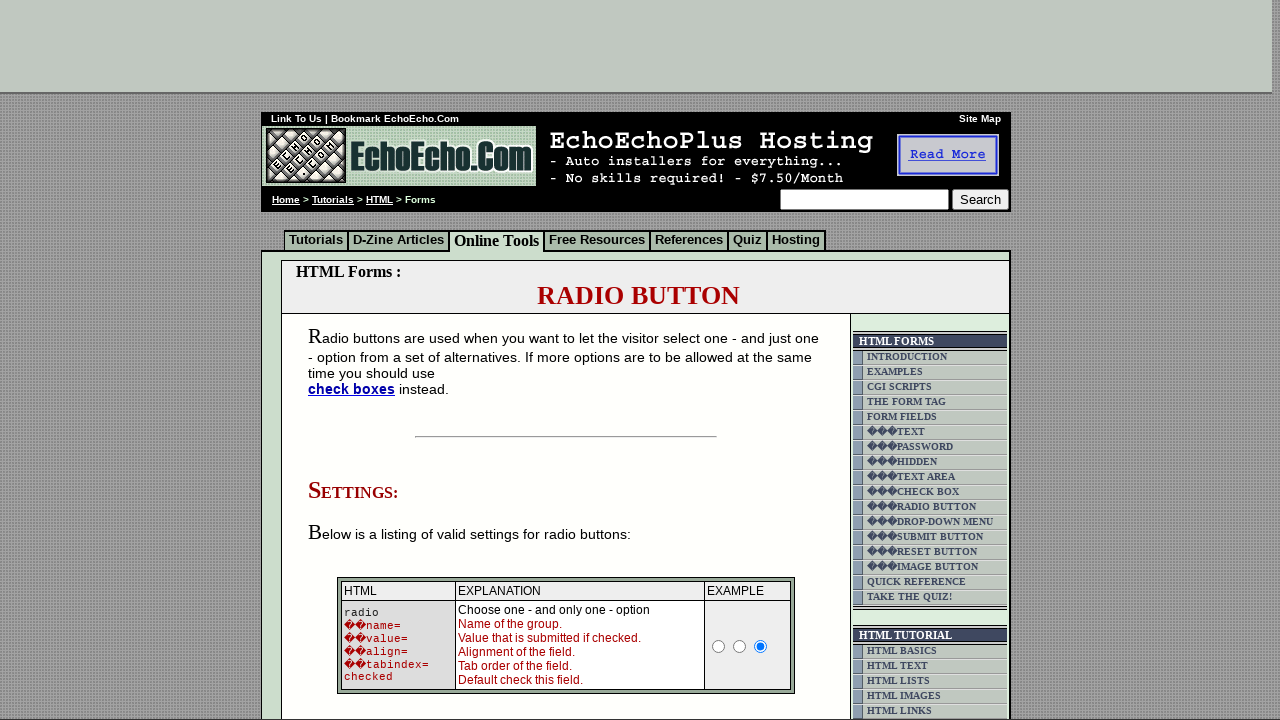

Navigated to radio button form page
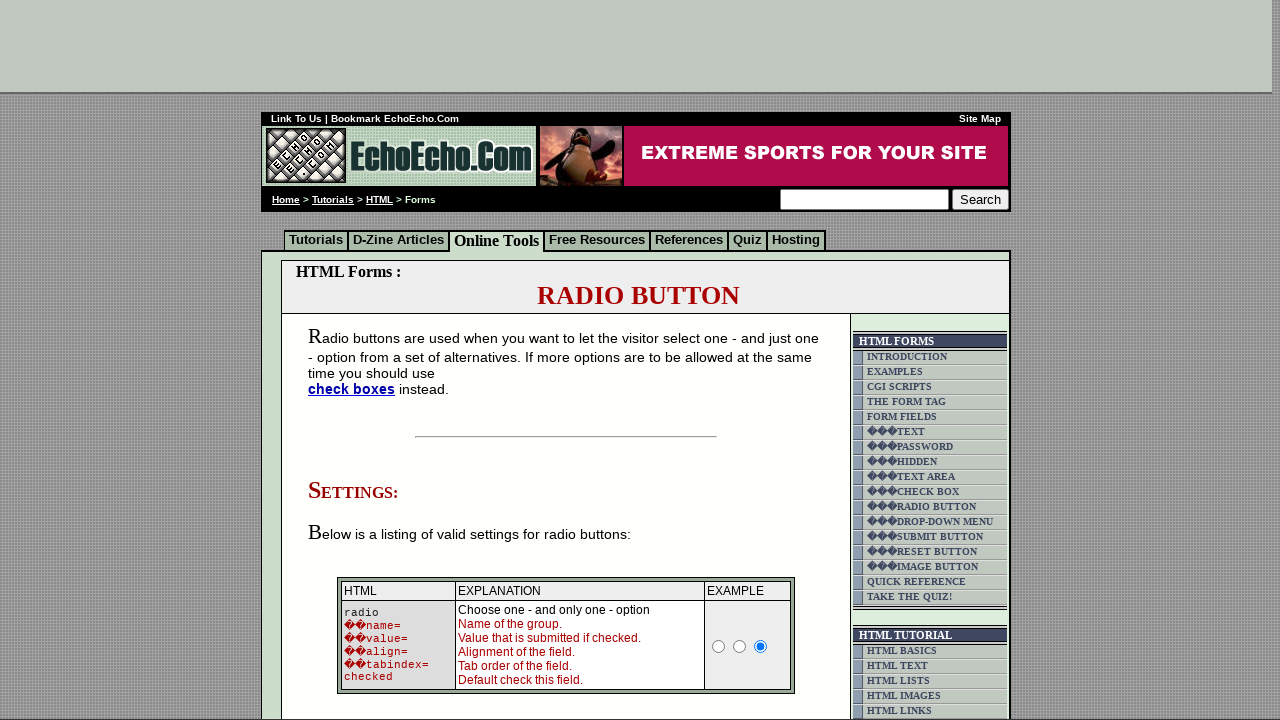

Located all radio buttons in group1
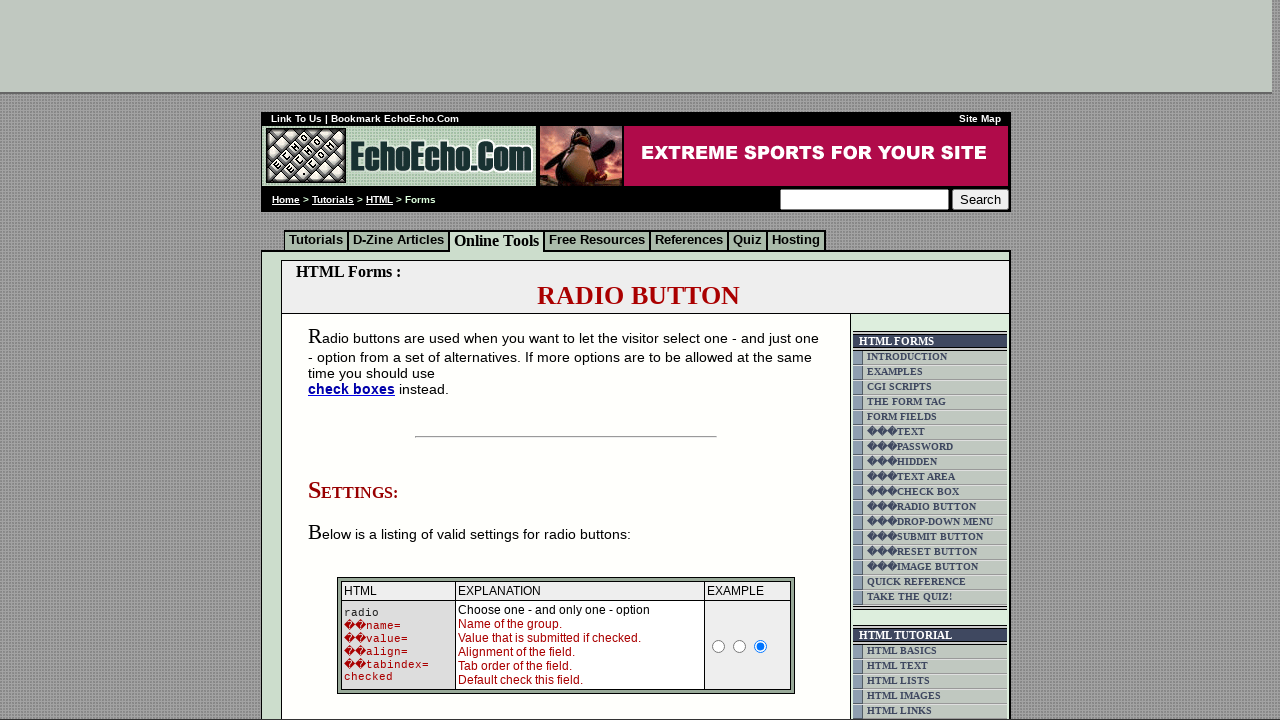

Found 3 radio buttons in the group
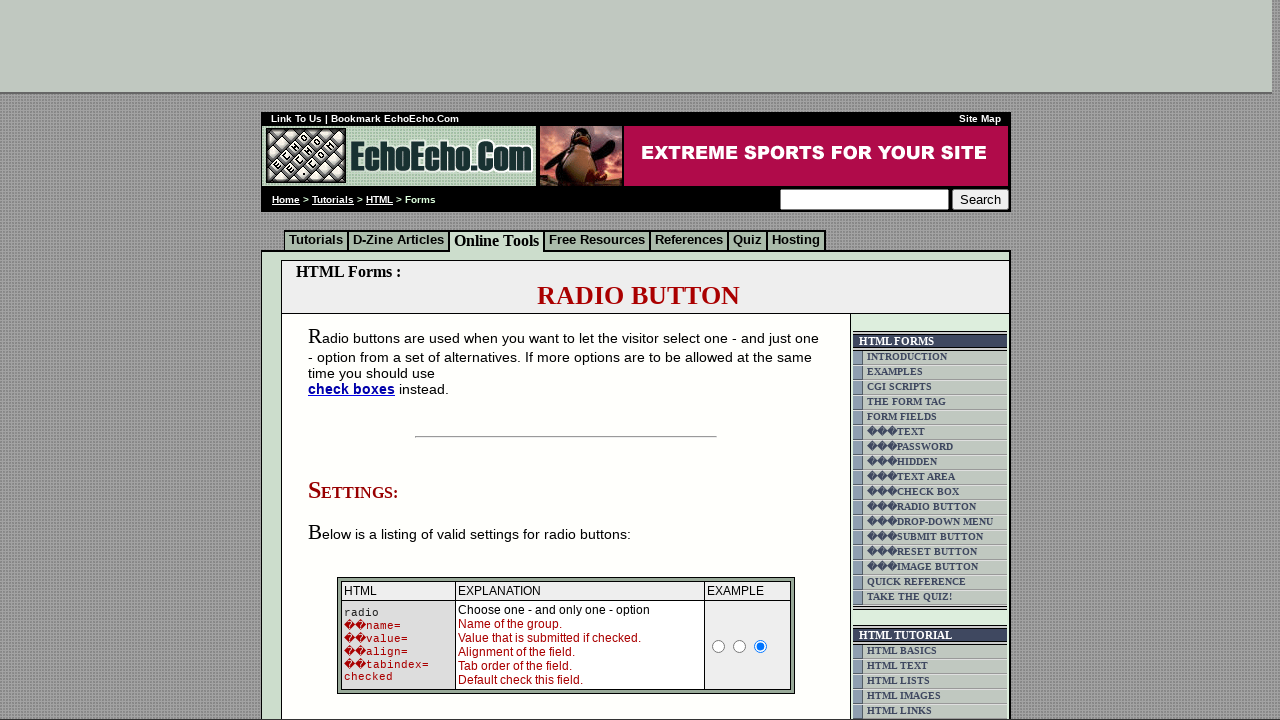

Retrieved value 'Milk' from radio button 1
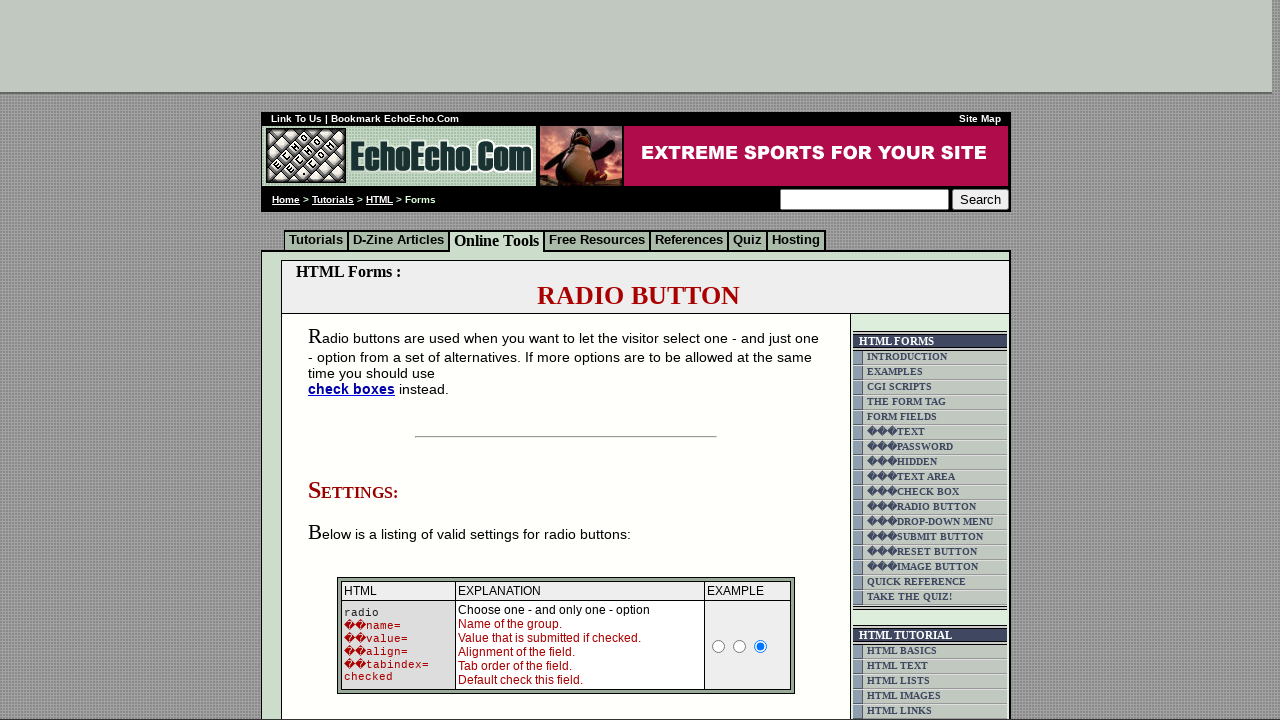

Clicked radio button with value 'Milk' at (356, 360) on xpath=//input[@name='group1'] >> nth=0
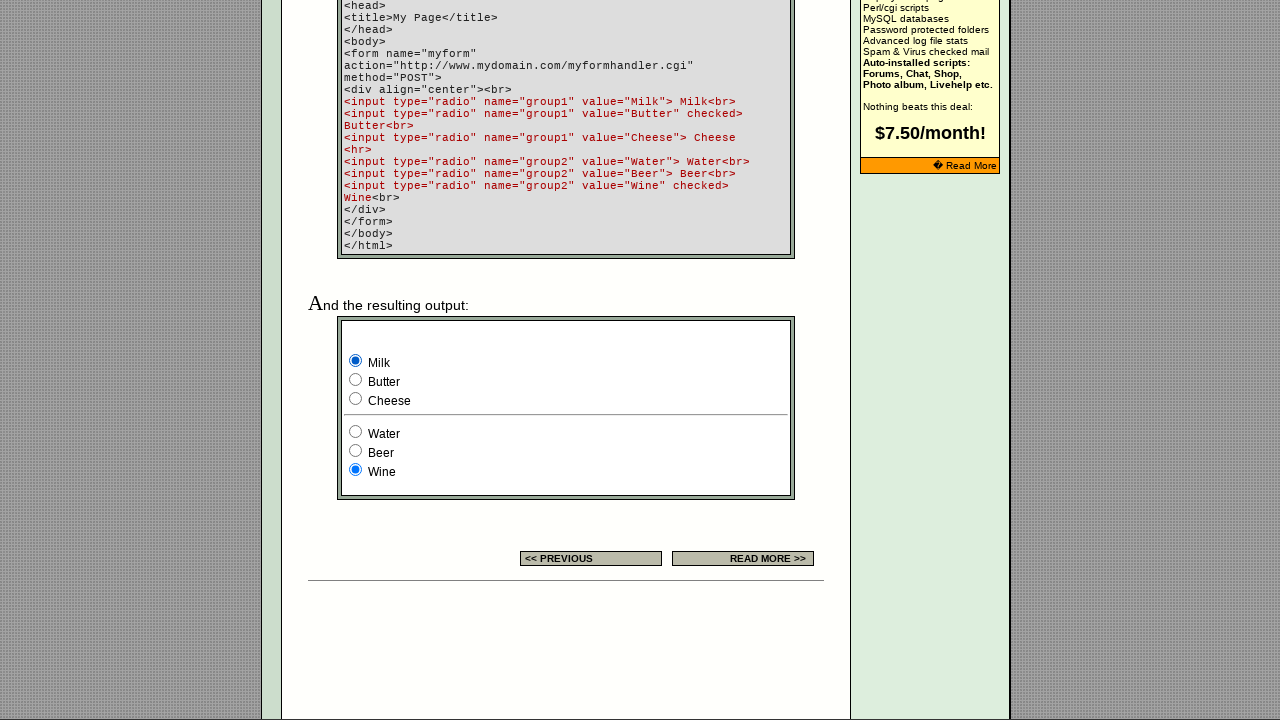

Verified that Milk radio button is checked
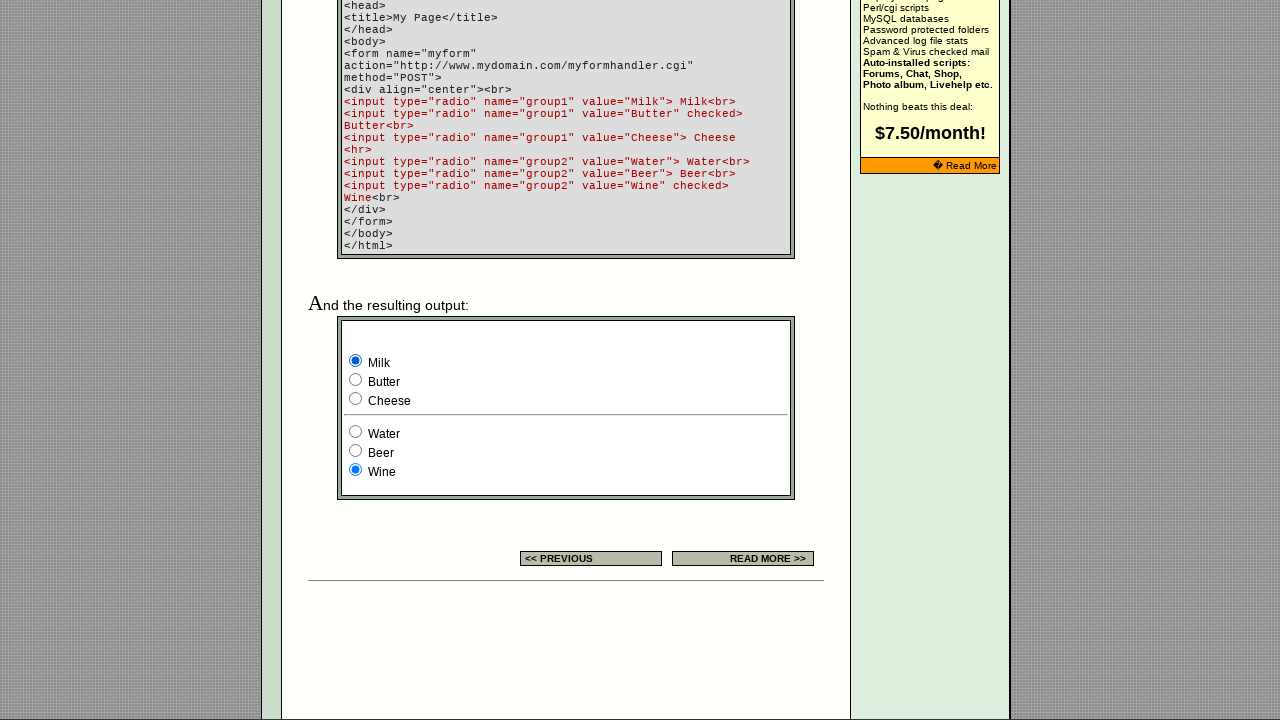

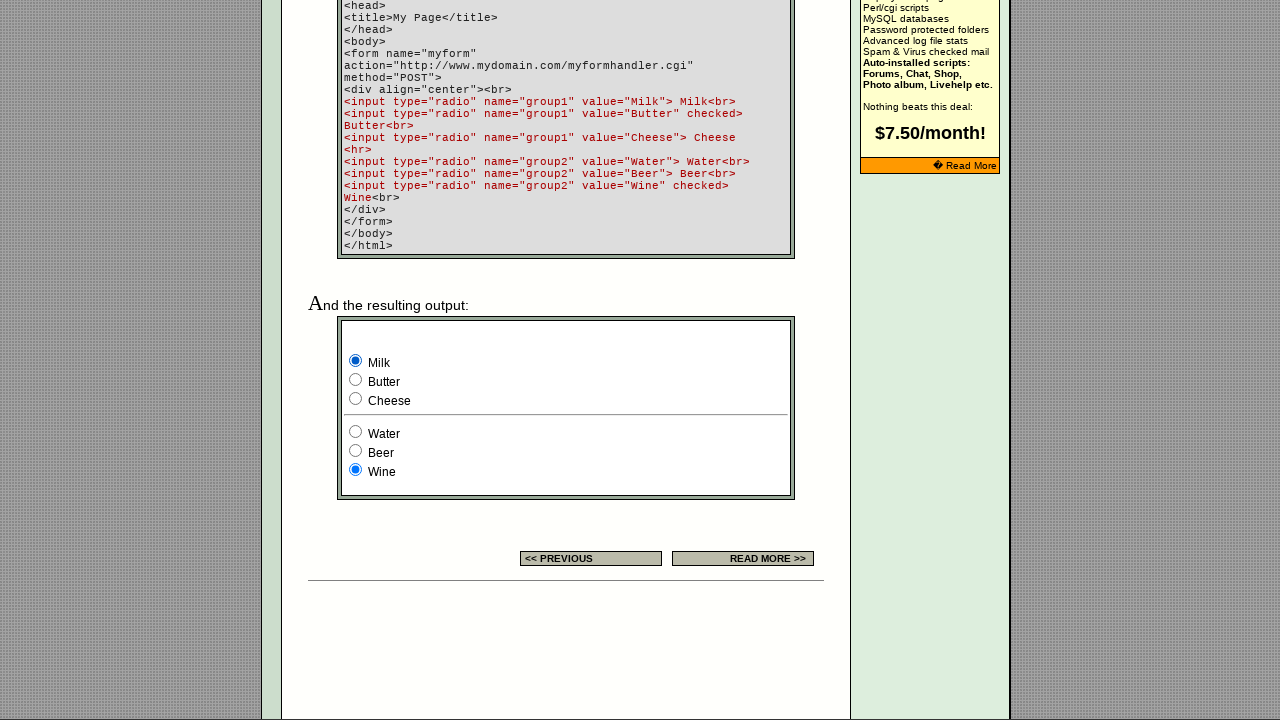